Tests back and forth navigation by clicking the A/B Testing link, verifying the page title, navigating back, and verifying the home page title

Starting URL: https://practice.cydeo.com

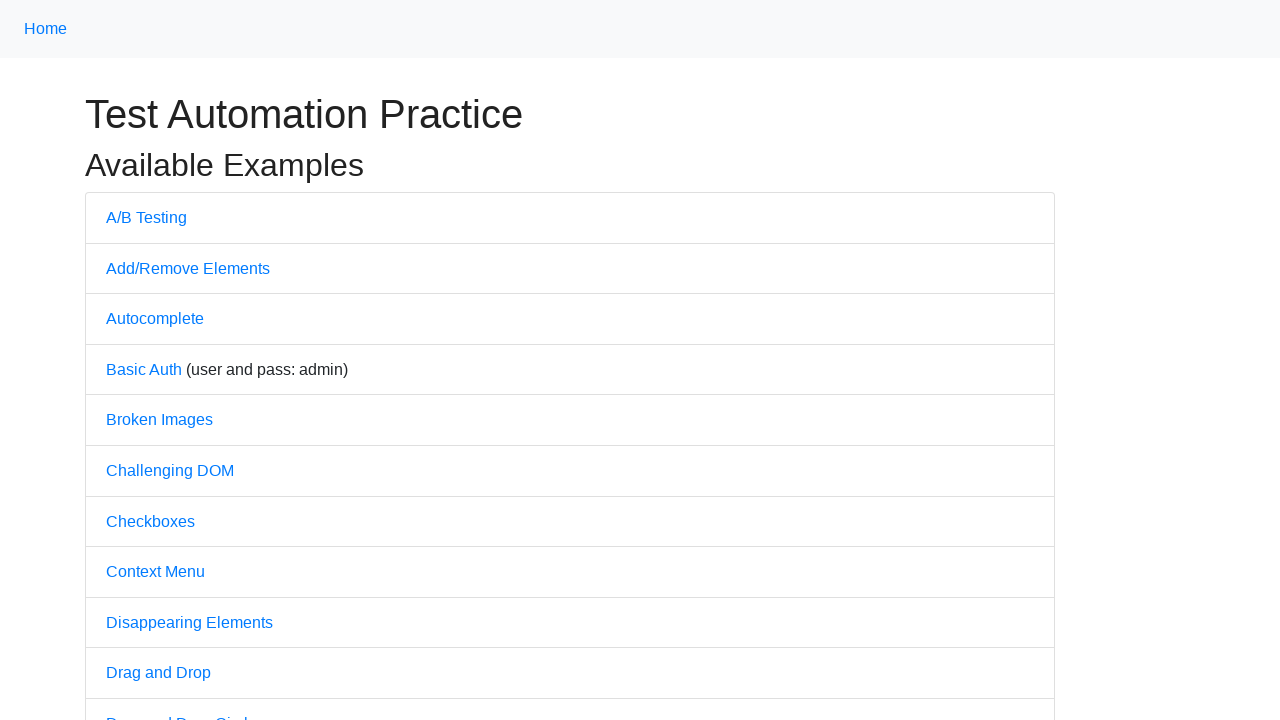

Clicked A/B Testing link at (146, 217) on text=A/B Testing
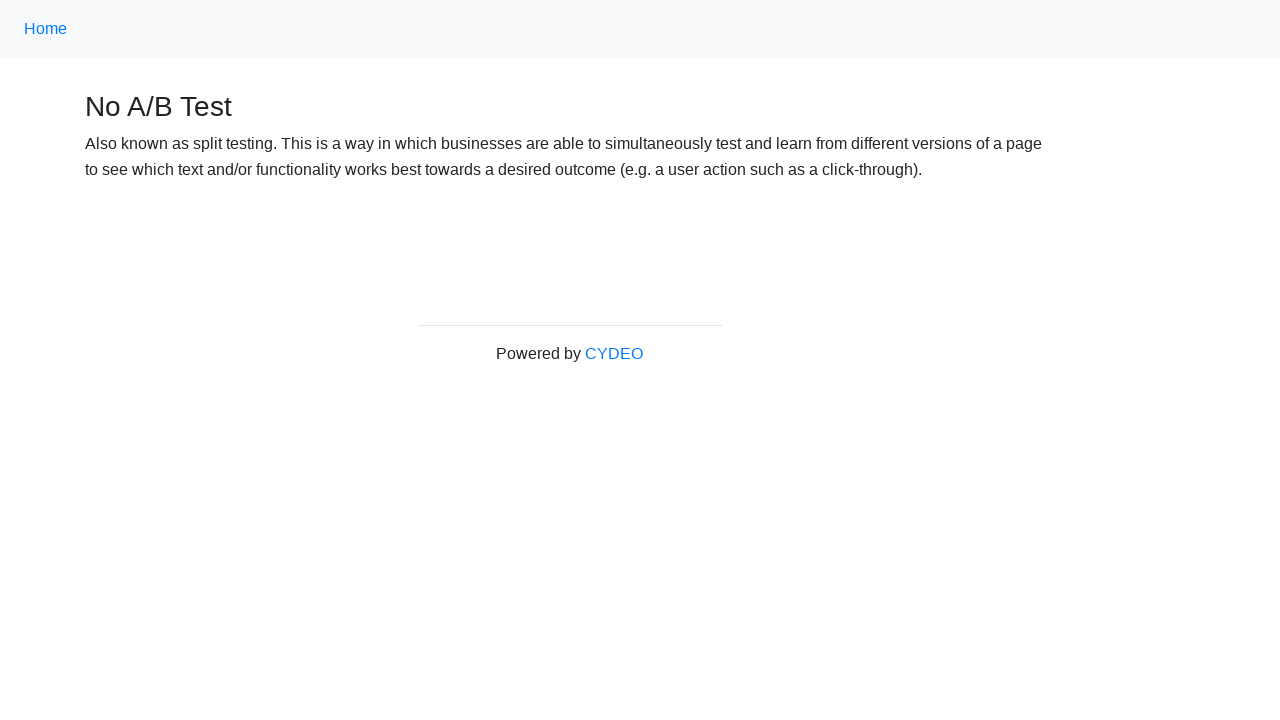

Waited for page load state
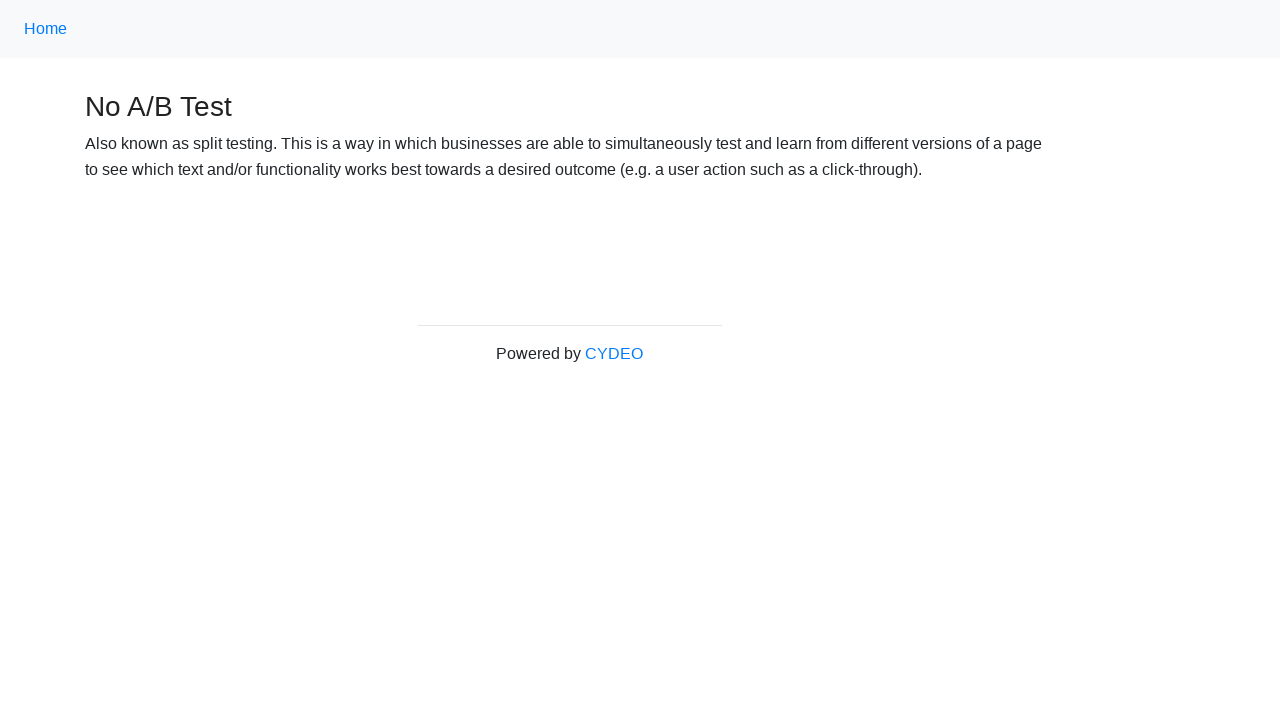

Verified page title is 'No A/B Test'
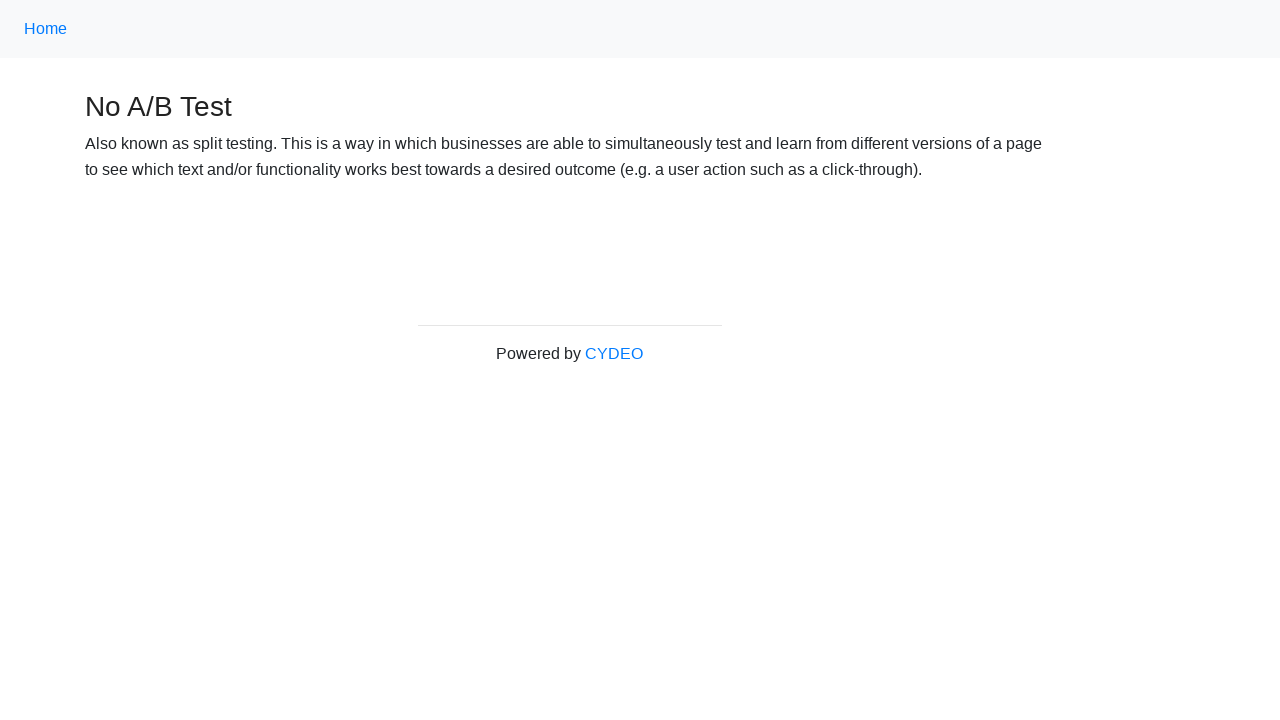

Navigated back to home page
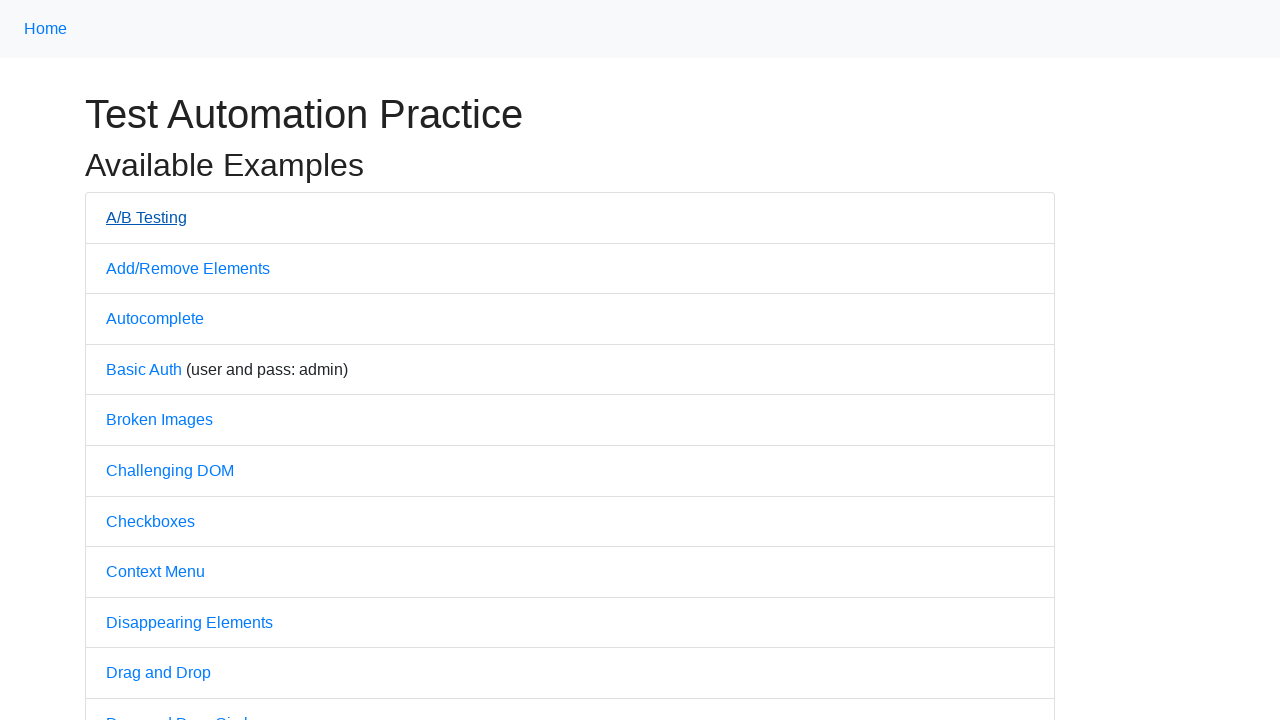

Waited for page load state
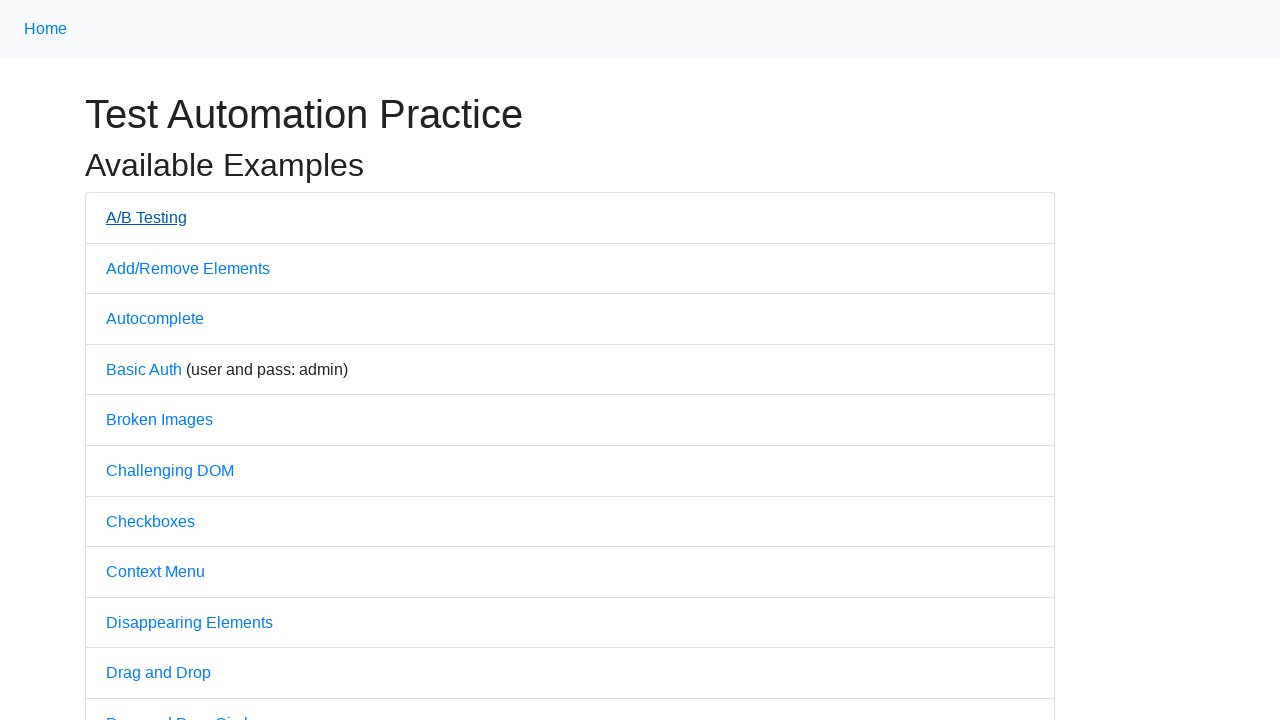

Verified page title is 'Practice'
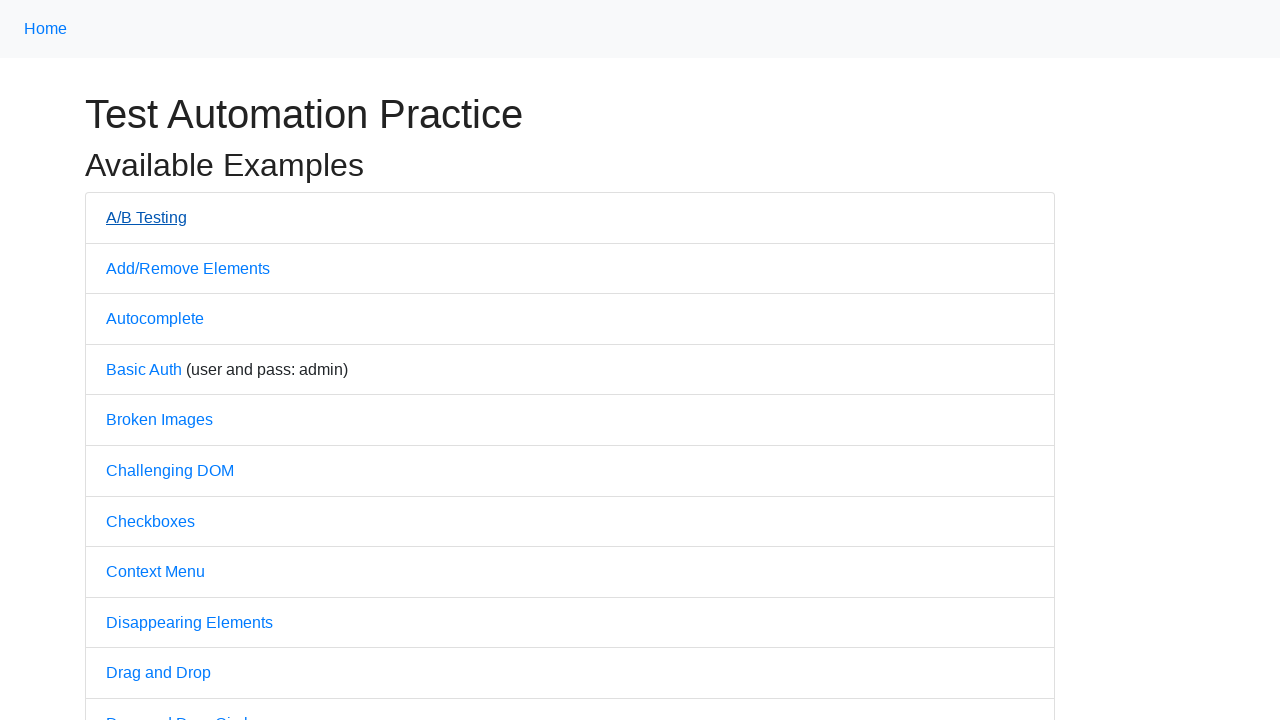

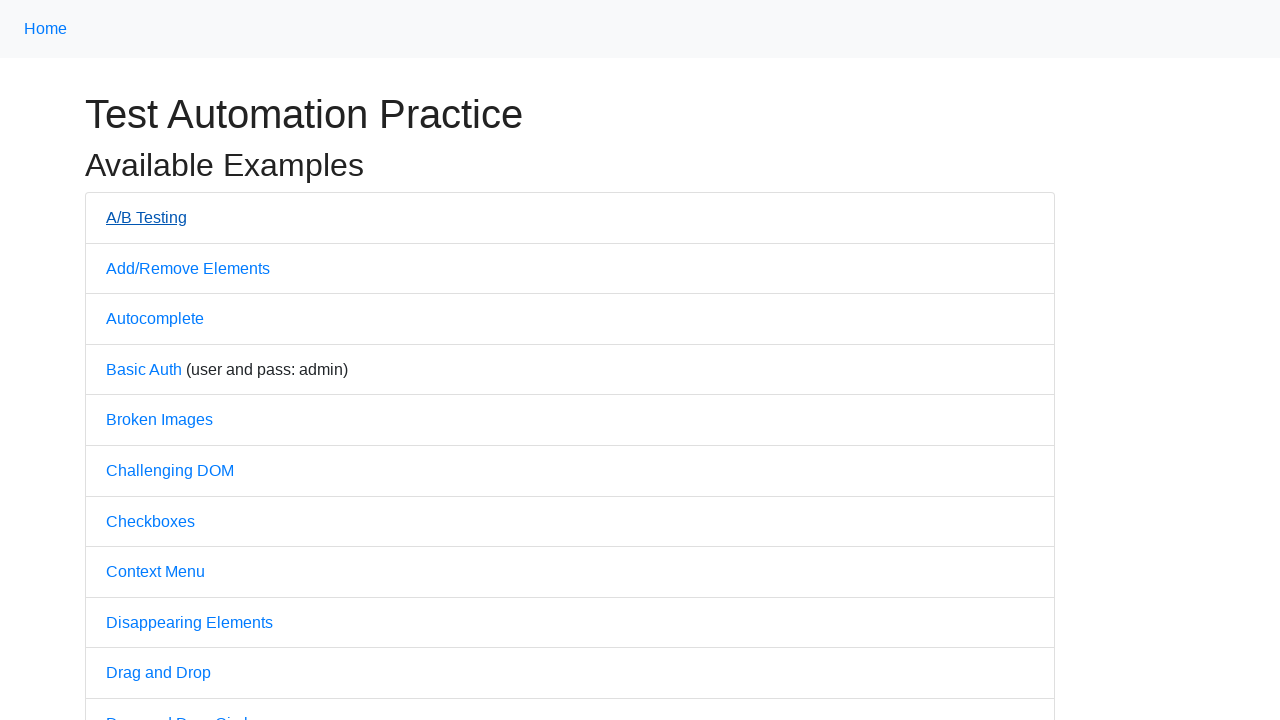